Tests handling a delayed alert that appears after 5 seconds by clicking a button and accepting the alert

Starting URL: https://demoqa.com/alerts

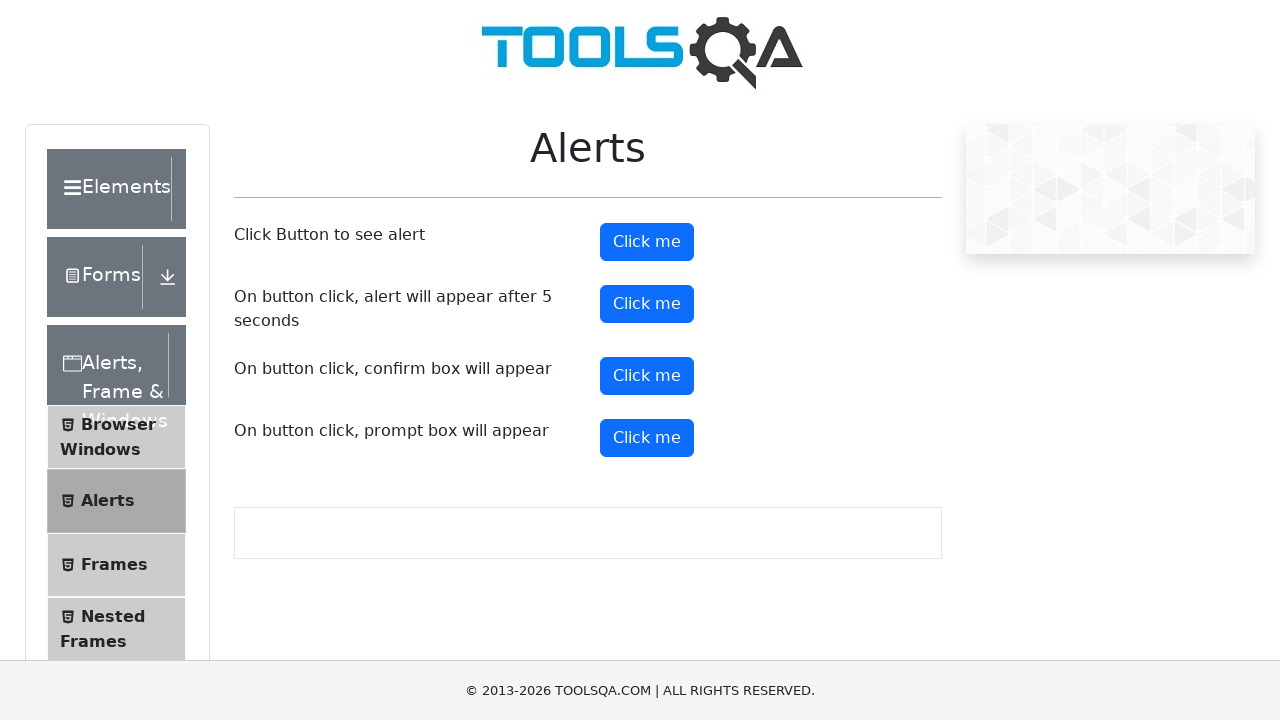

Set up dialog handler to automatically accept alerts
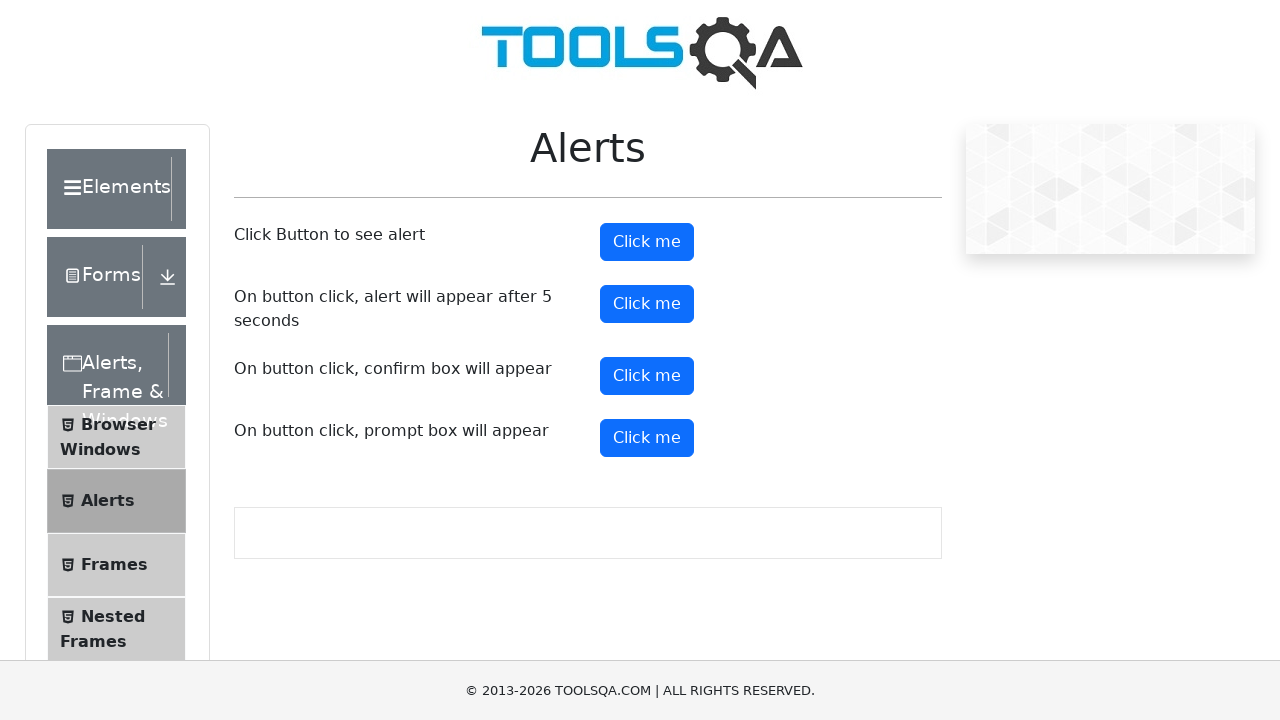

Clicked the timer alert button at (647, 304) on #timerAlertButton
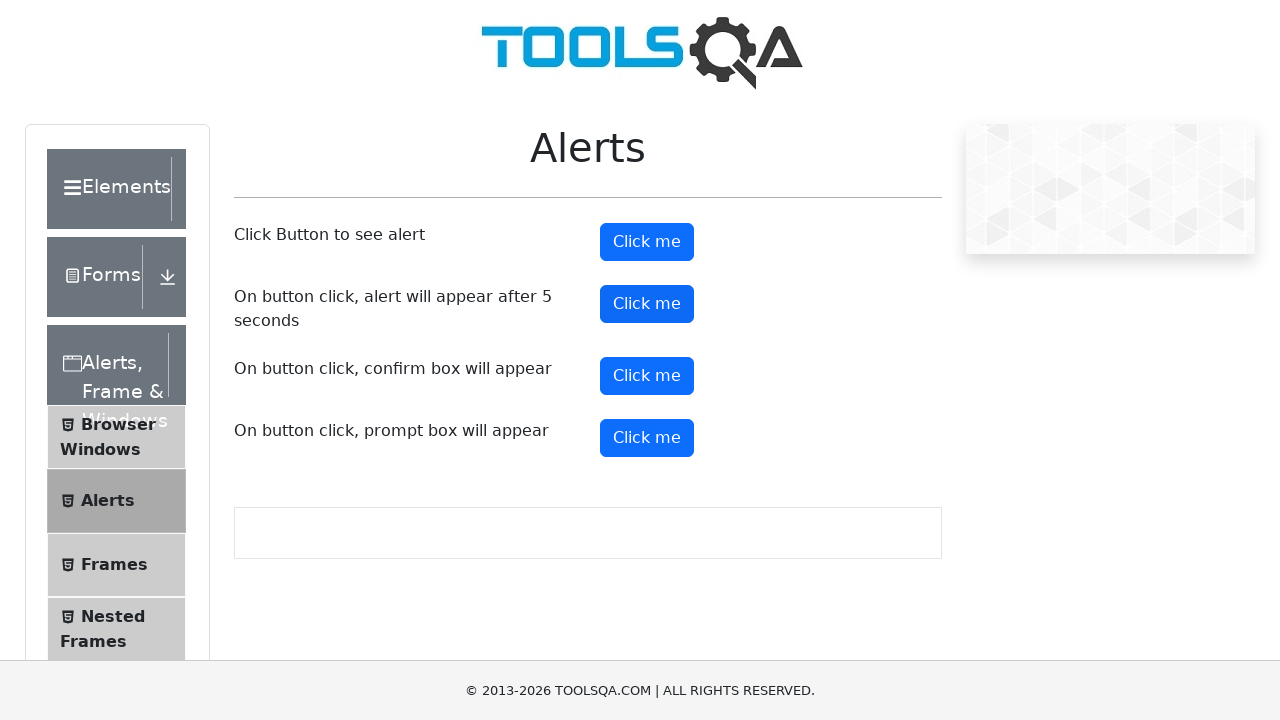

Waited 5.5 seconds for the delayed alert to appear and be accepted
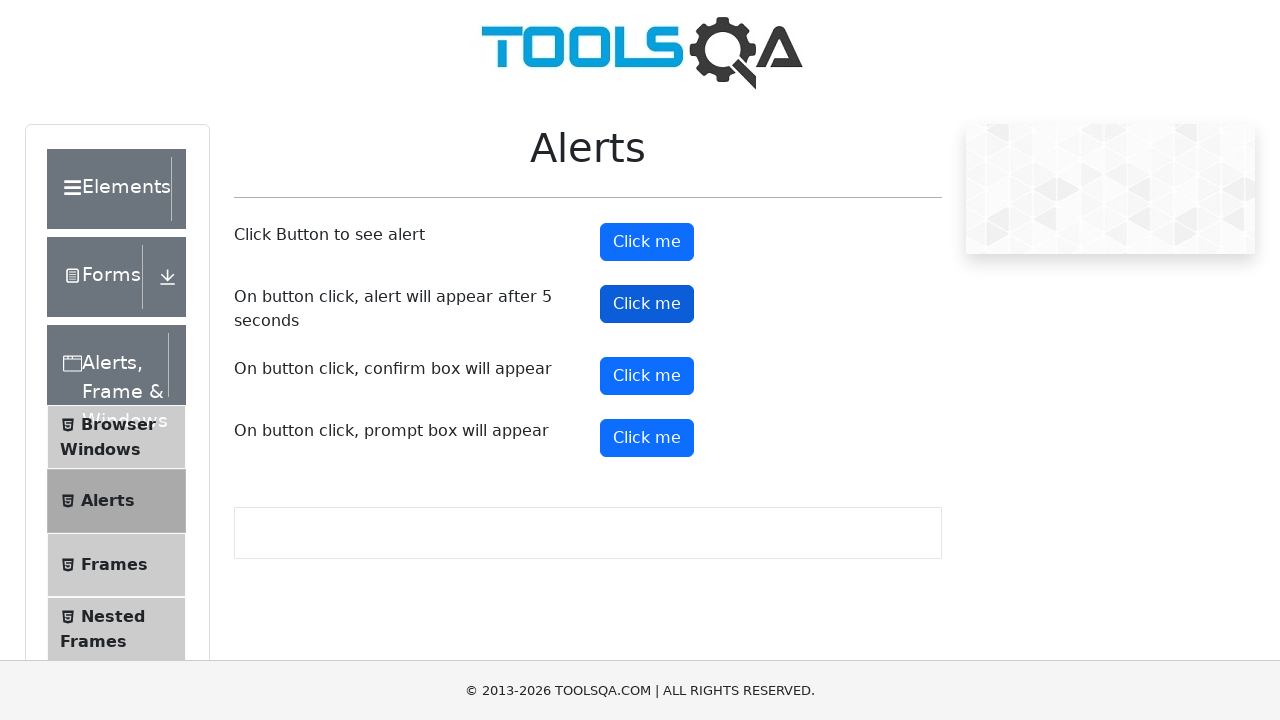

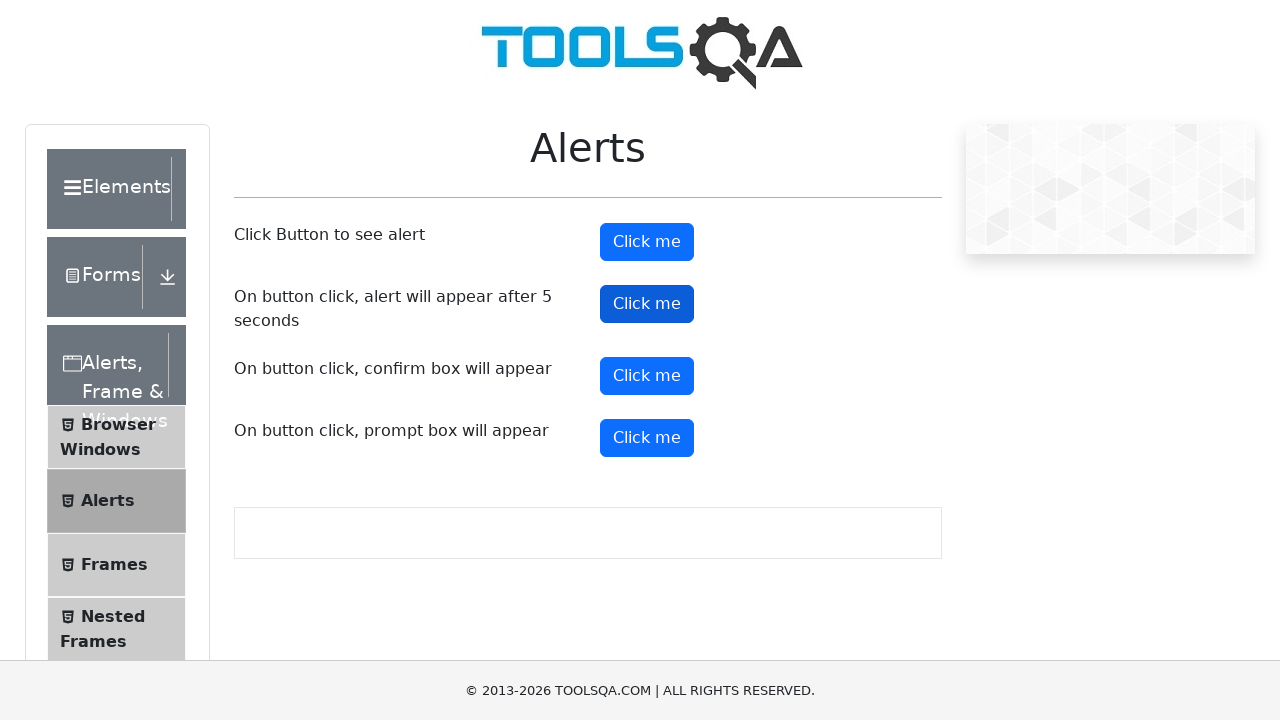